Navigates to euttaranchal.com website and verifies that the page body content loads successfully

Starting URL: http://www.euttaranchal.com/

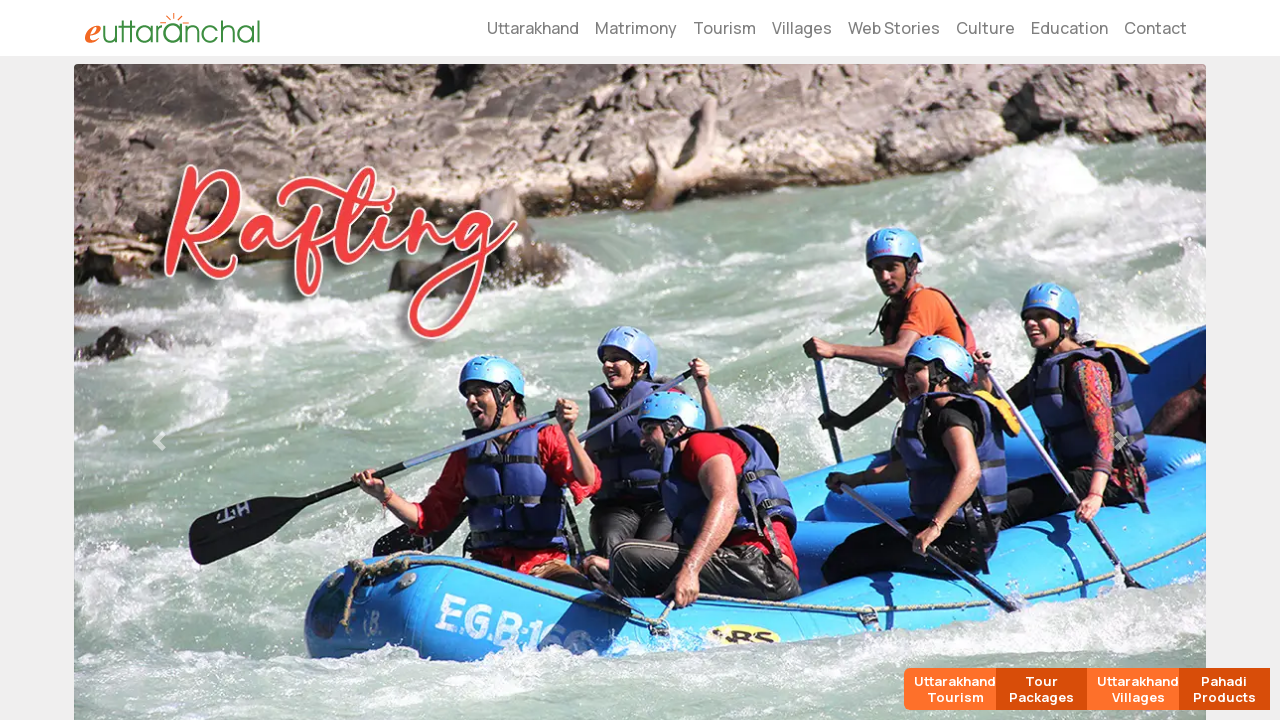

Waited for body element to be present in DOM
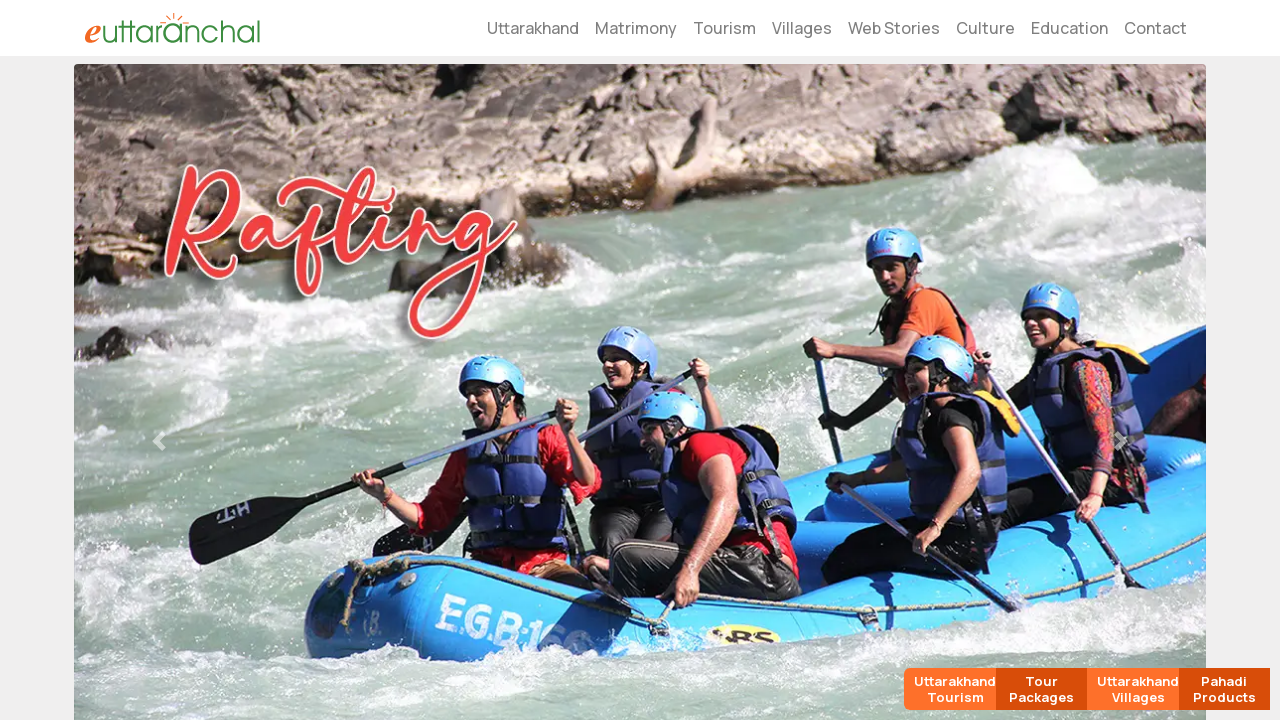

Located body element
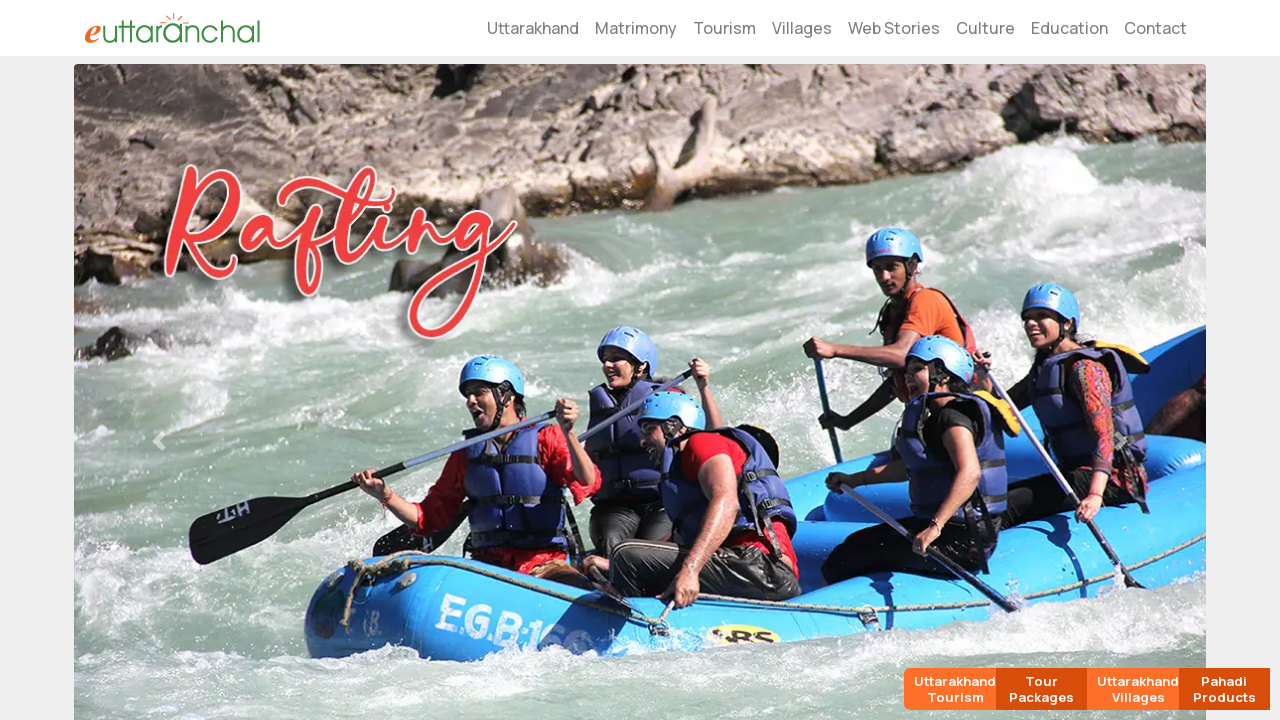

Verified body element is visible - page content loaded successfully
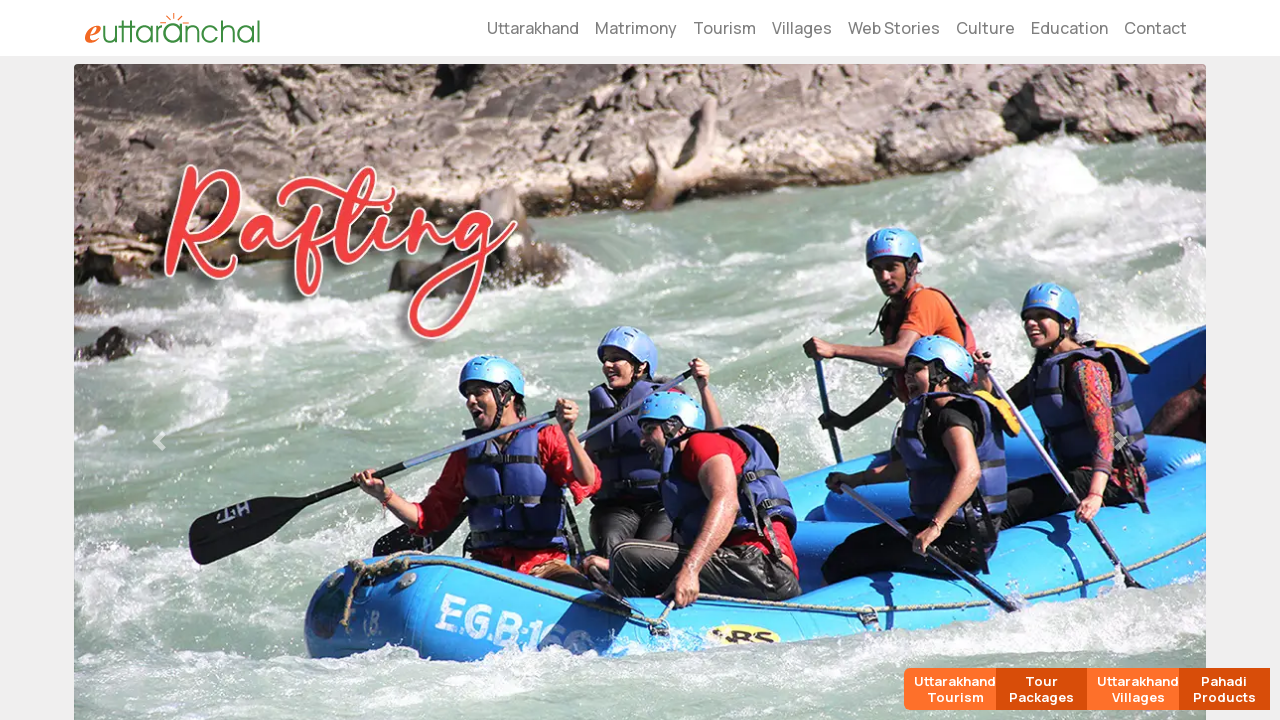

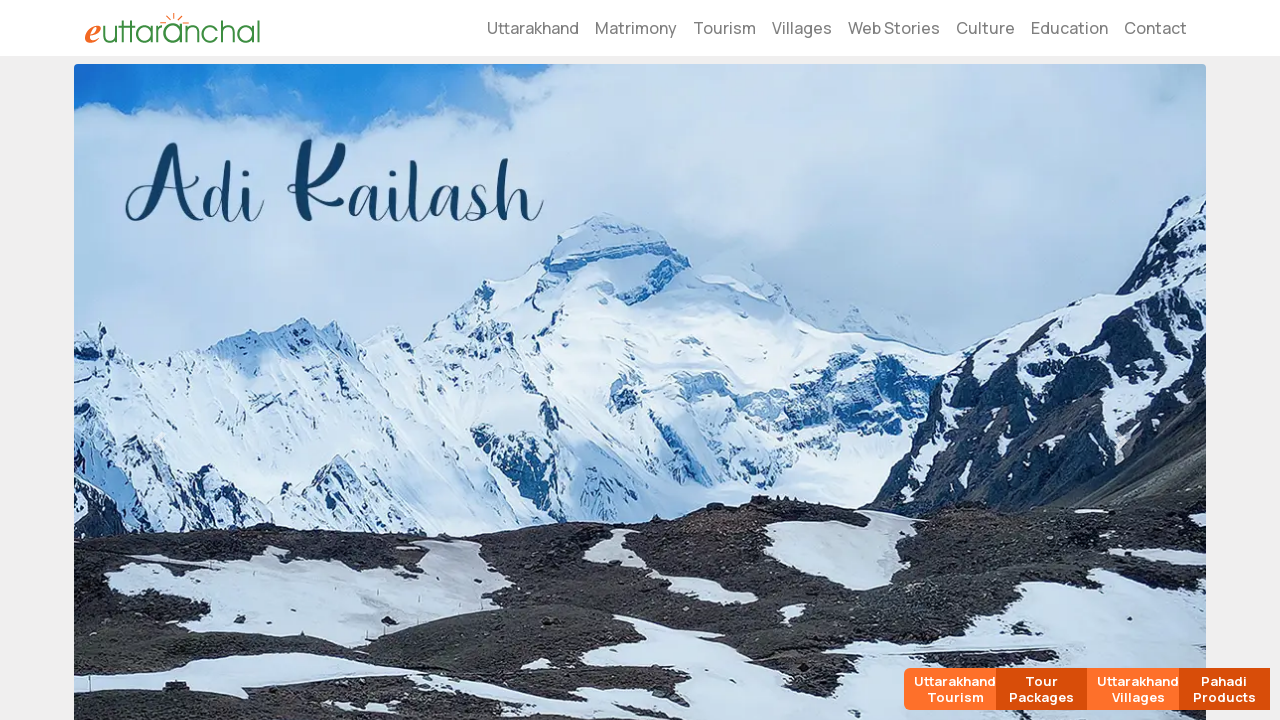